Tests that subscription with empty email shows proper validation message

Starting URL: https://automationexercise.com/view_cart

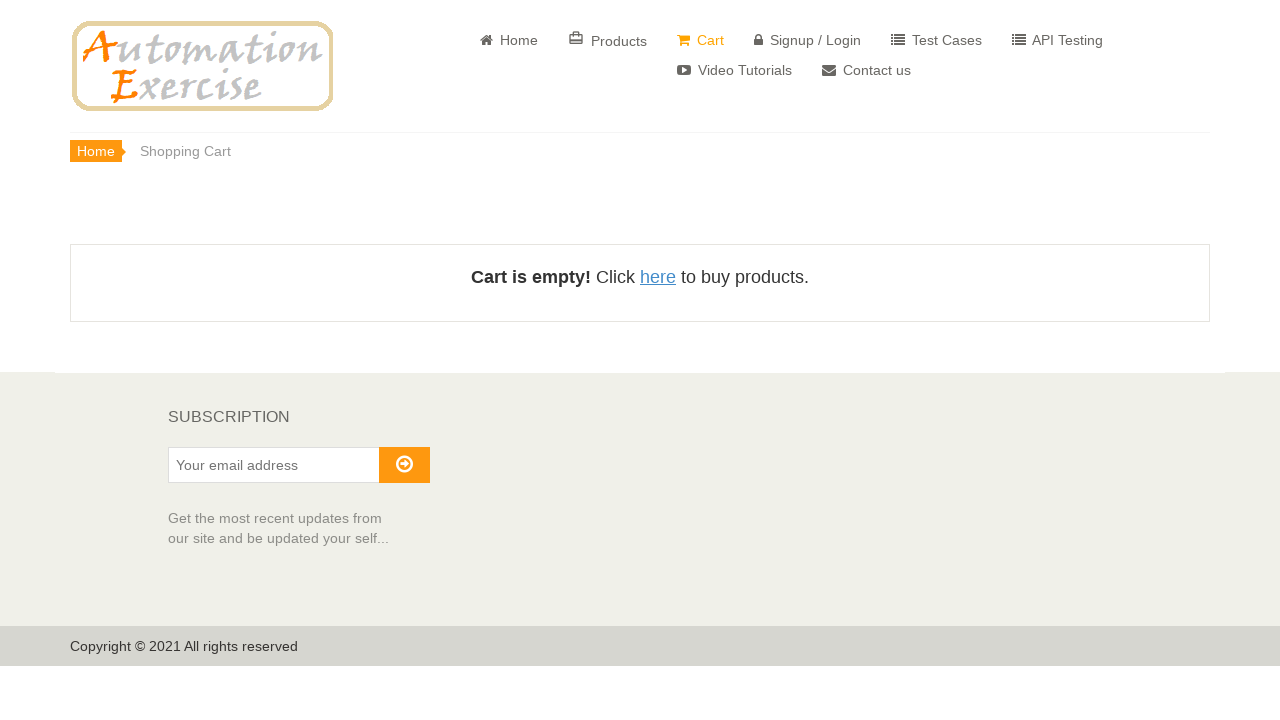

Cleared the subscription email input field on #susbscribe_email
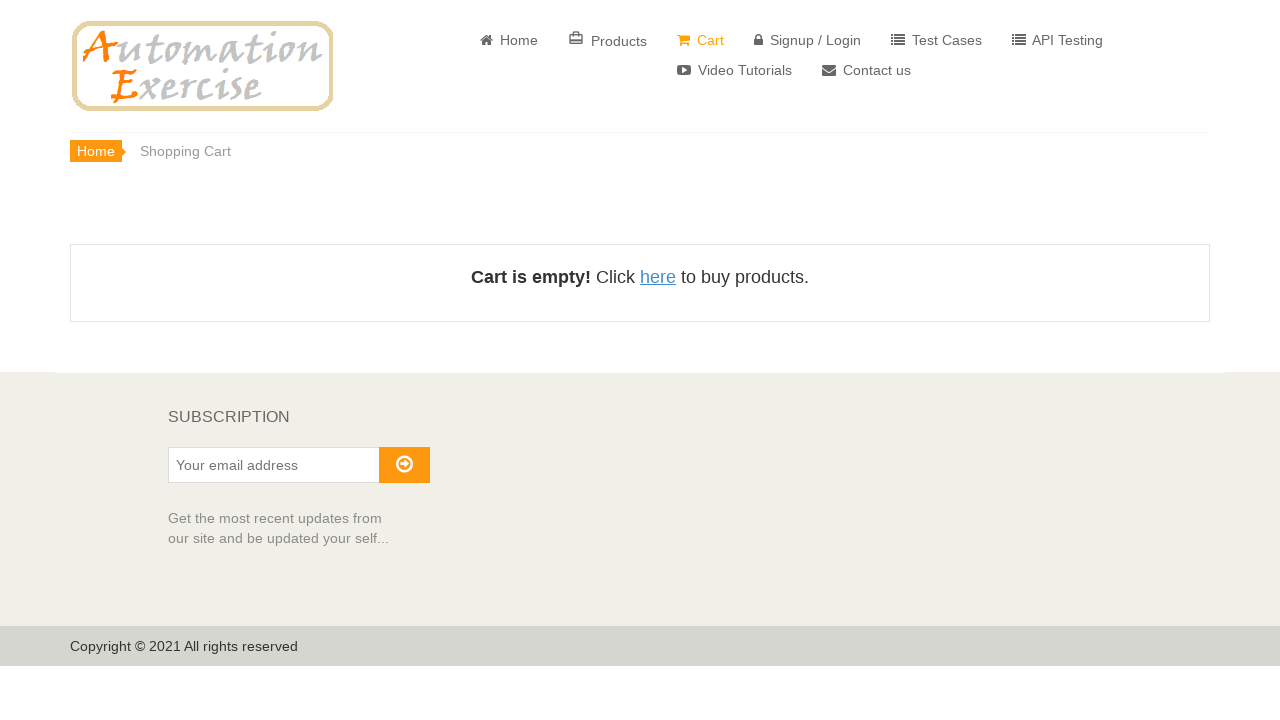

Clicked the subscribe button with empty email at (404, 465) on #subscribe
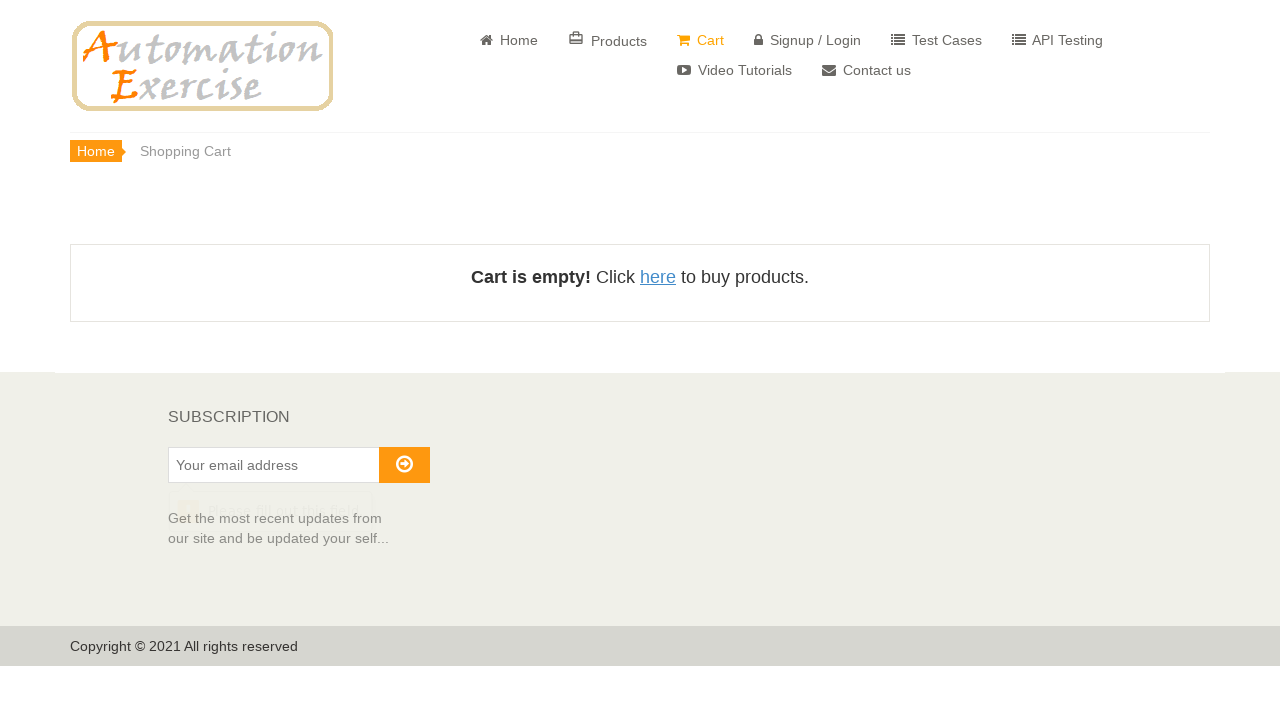

Retrieved HTML5 validation message from email input
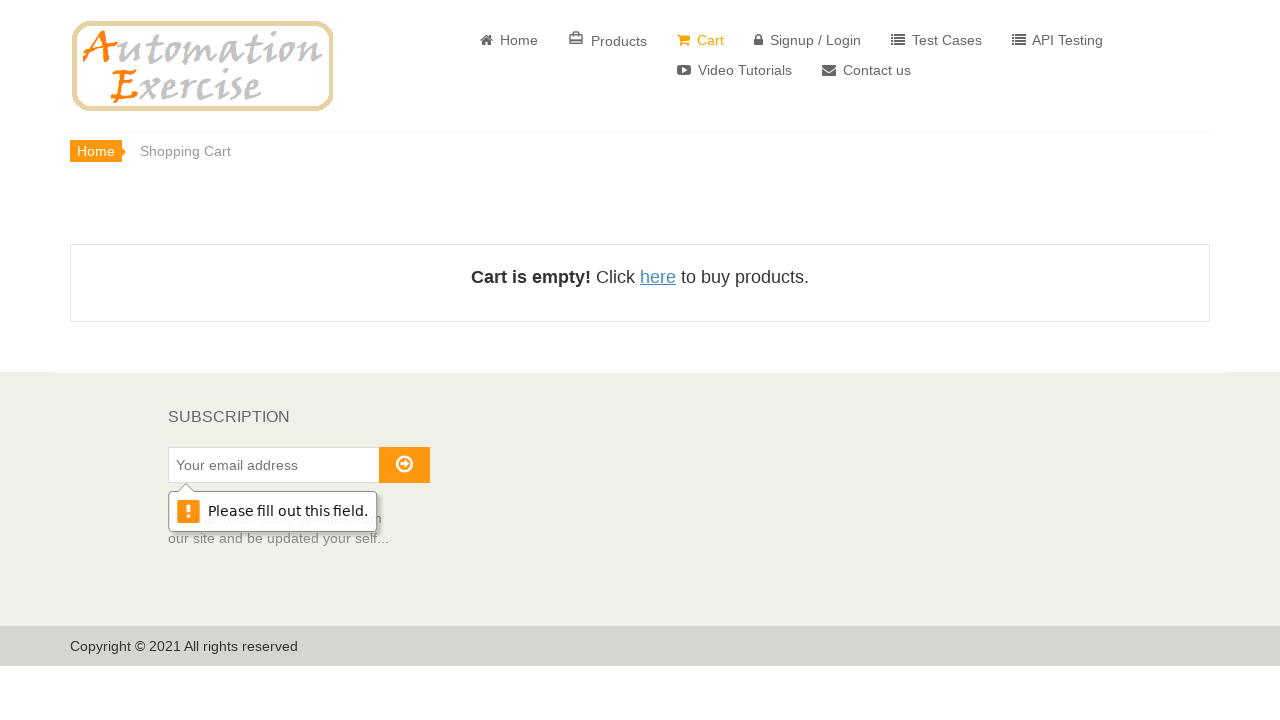

Verified validation message contains expected text: 'Please fill out this field.'
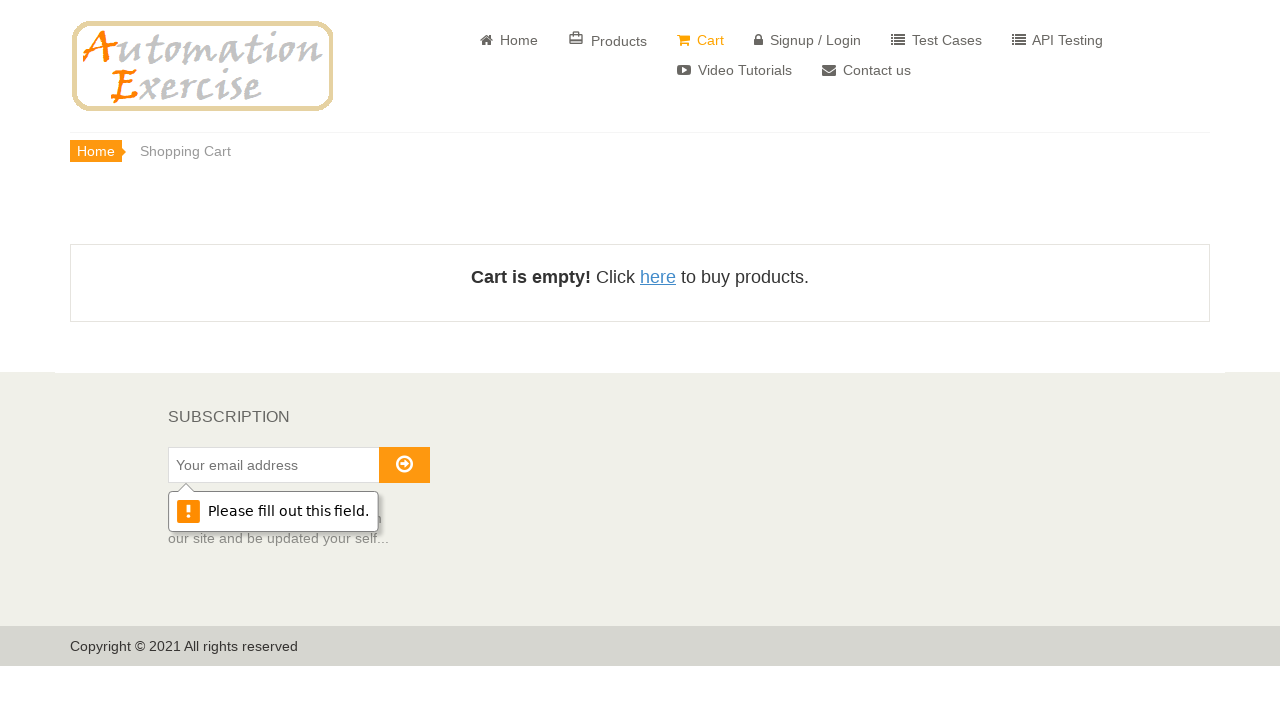

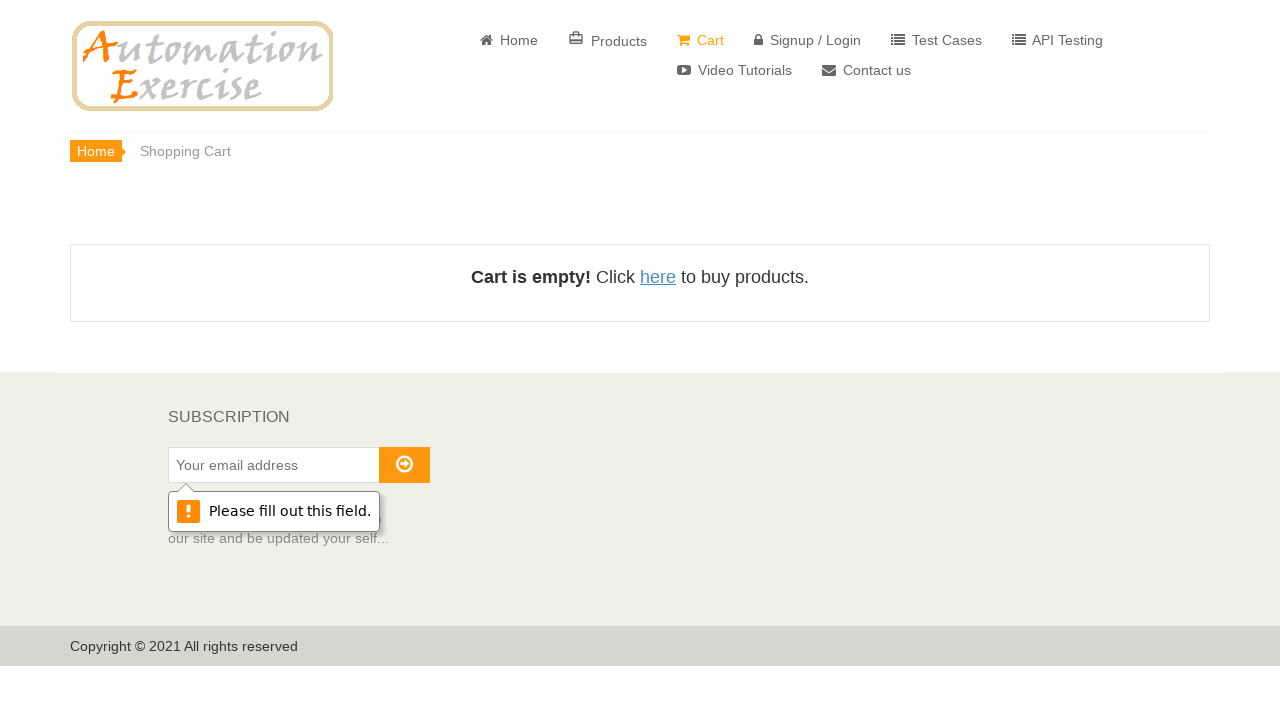